Tests the resolution search functionality on the Peru Ministry of Education website by filling in a resolution number and date range, then submitting the search form.

Starting URL: https://esinad.minedu.gob.pe/e_sinadmed_1/resolucionesexternas/consultanormas.aspx

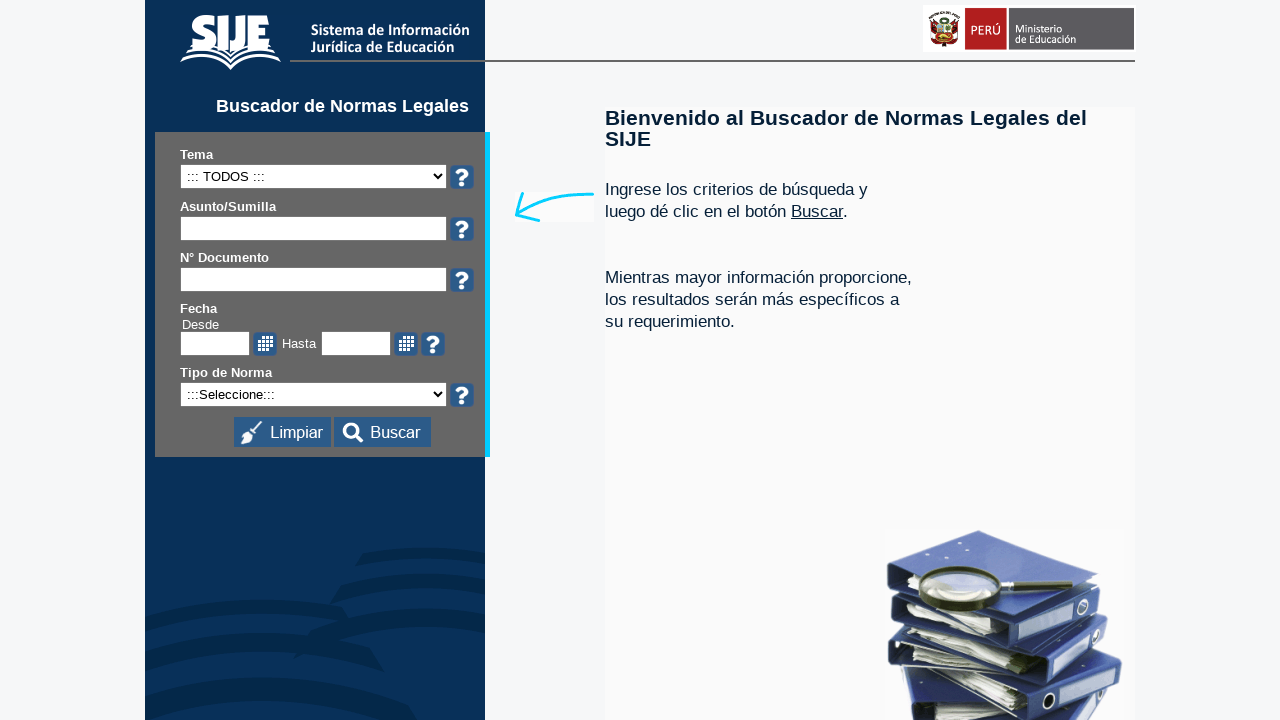

Filled resolution number field with '077-2025-MINEDU' on #ctl00_ContentPlaceHolder1_txtNumResol
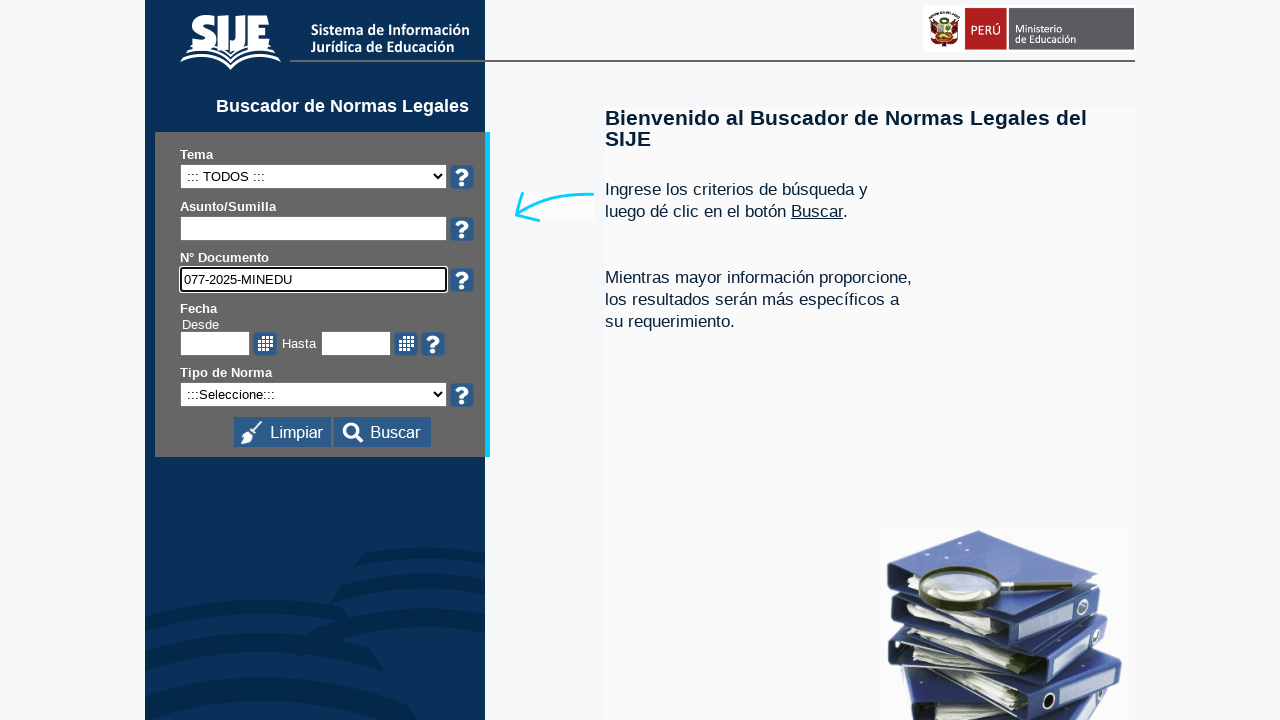

Clicked the 'from date' field at (215, 344) on #ctl00_ContentPlaceHolder1_txtFechaDesde
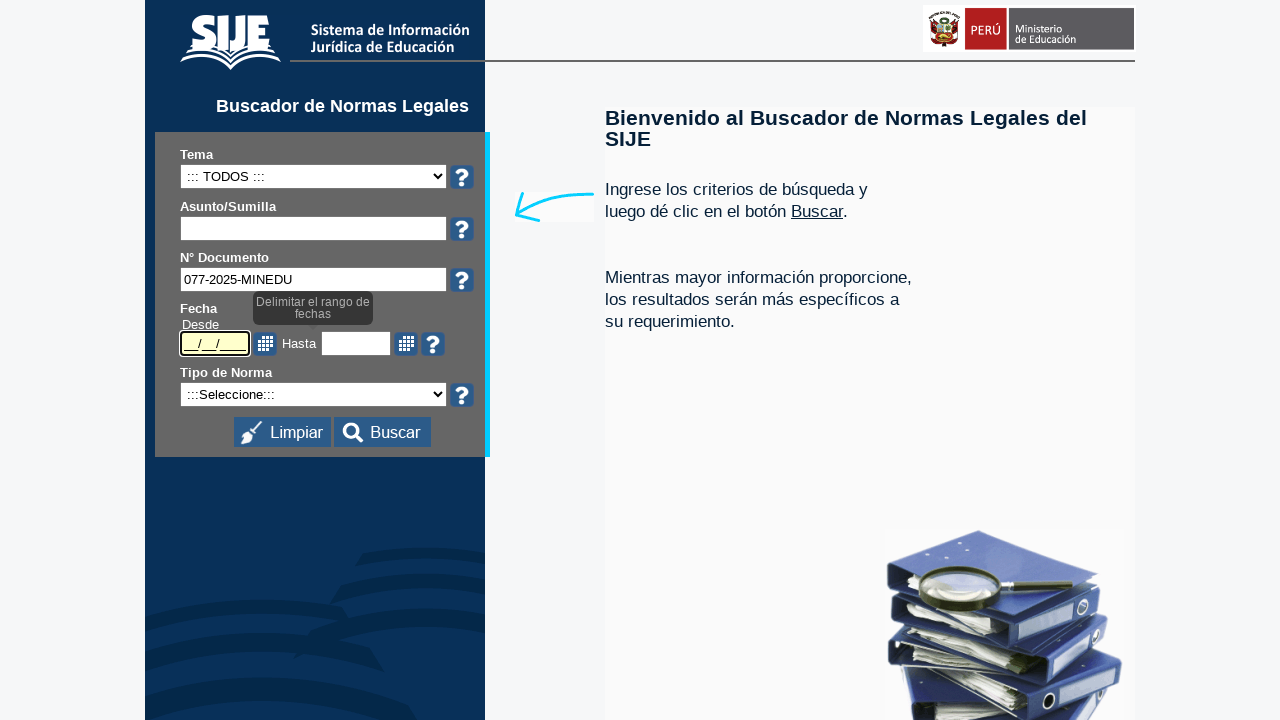

Typed start date '01/02/2025' in 'from date' field
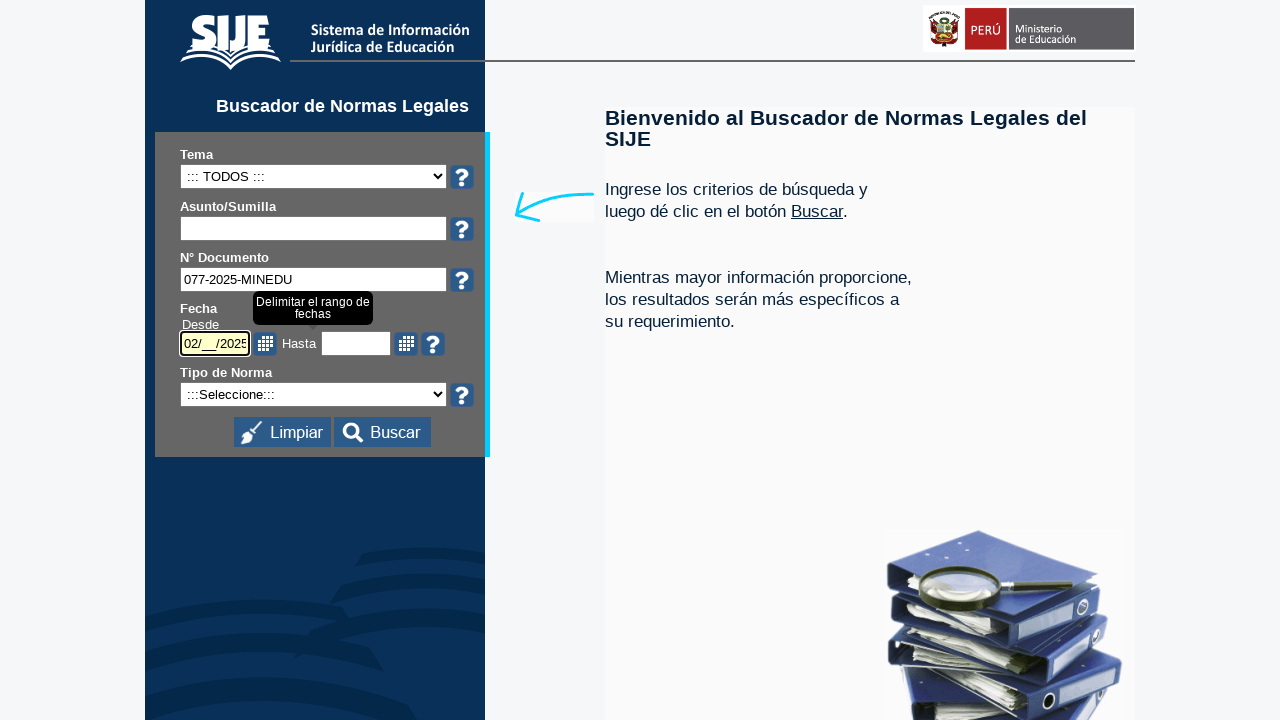

Clicked the 'to date' field at (356, 344) on #ctl00_ContentPlaceHolder1_txtFechaHasta
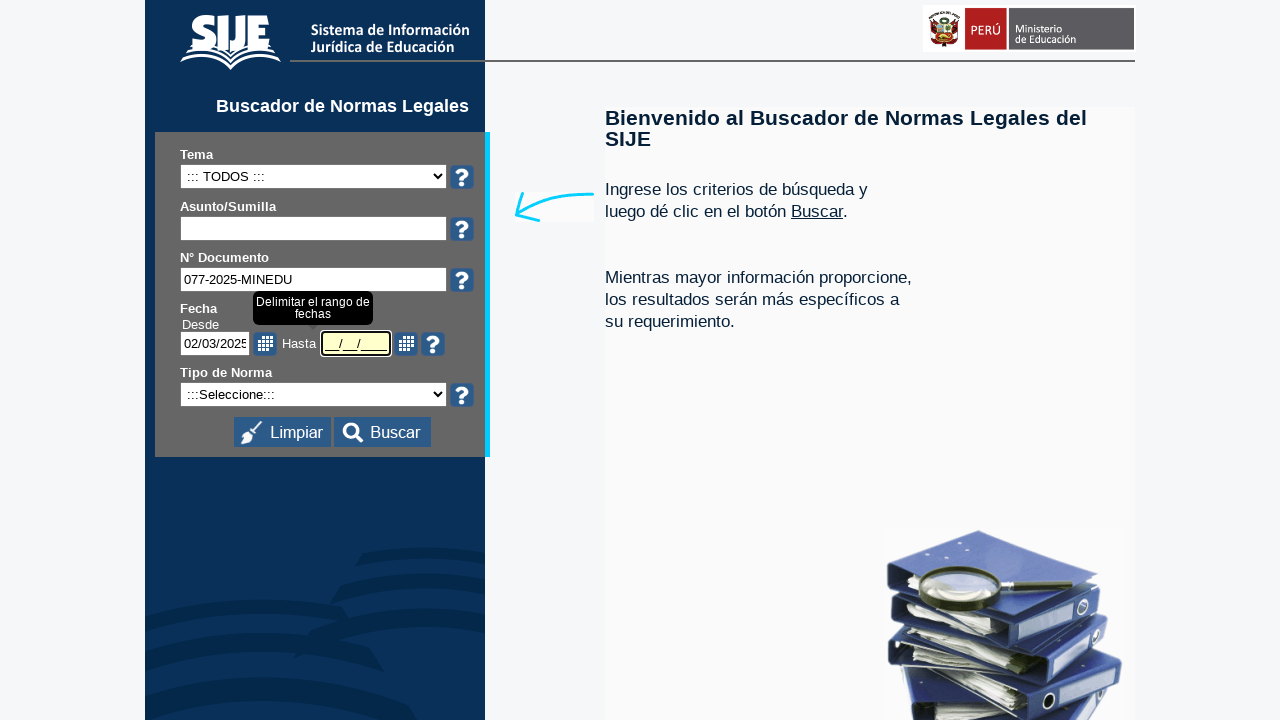

Typed end date '28/05/2025' in 'to date' field
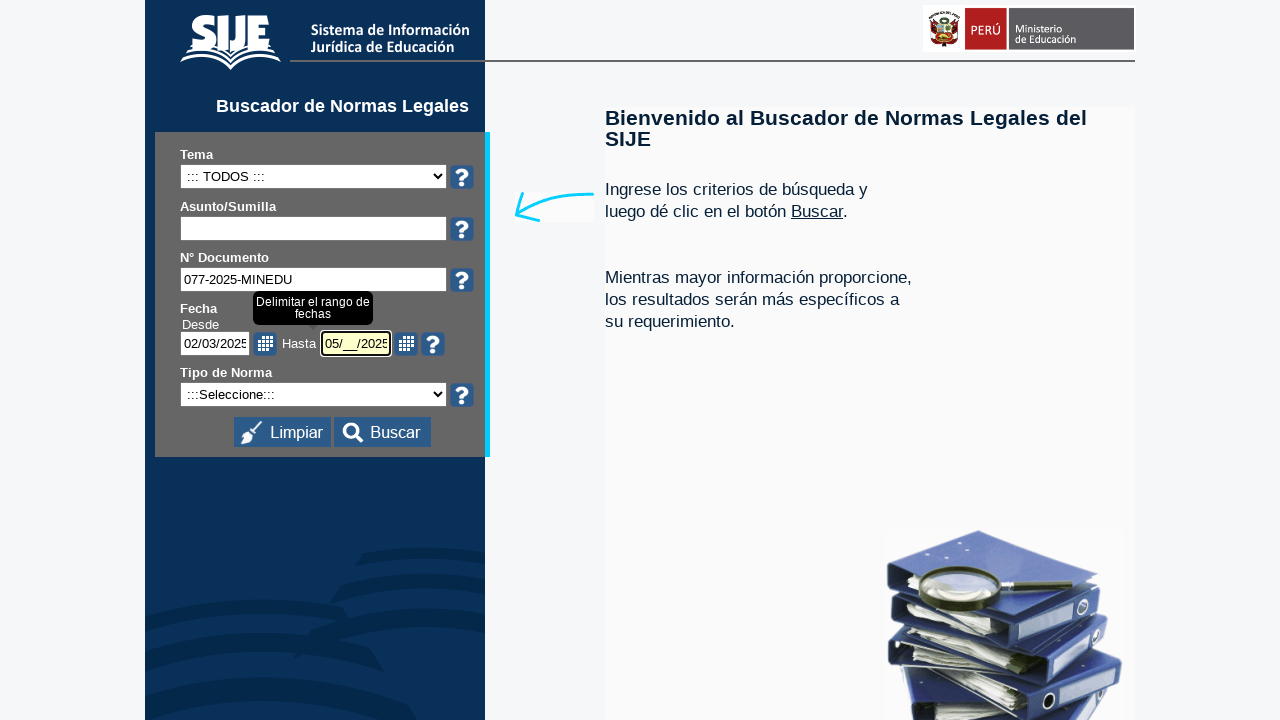

Clicked the search button to submit the form at (382, 432) on #ctl00_ContentPlaceHolder1_ibtnBuscar
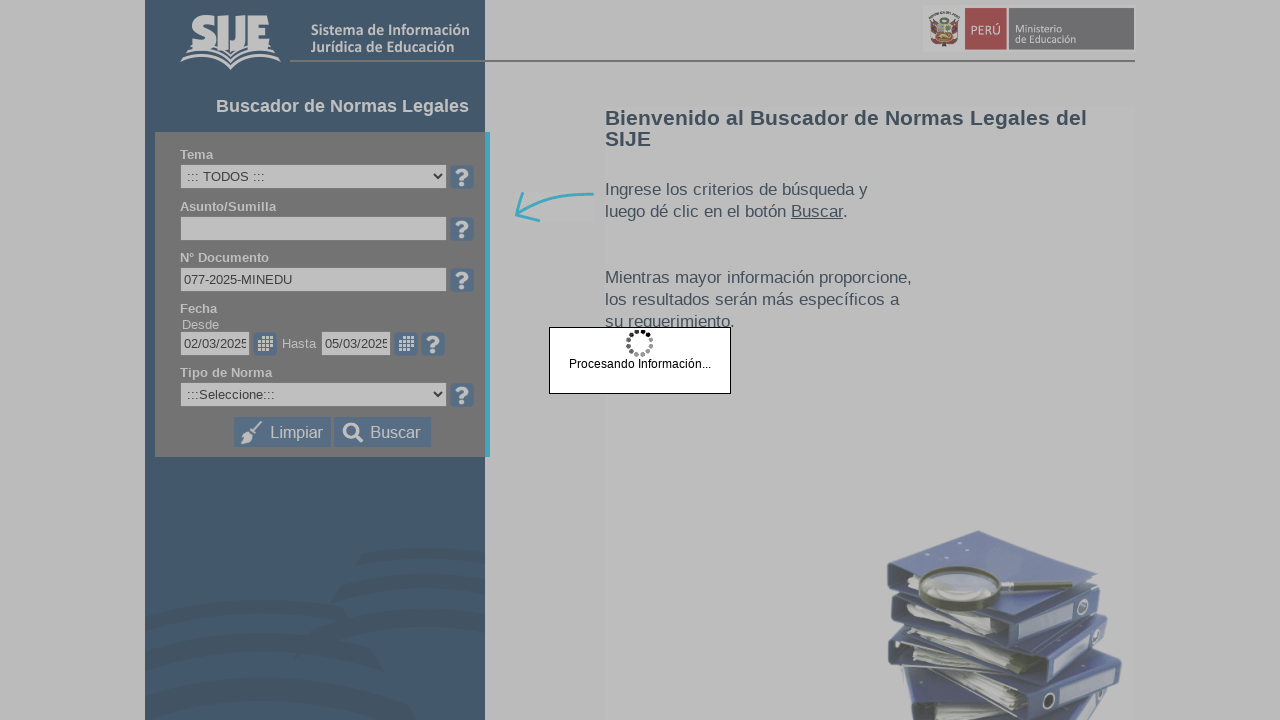

Waited 3 seconds for search results to load
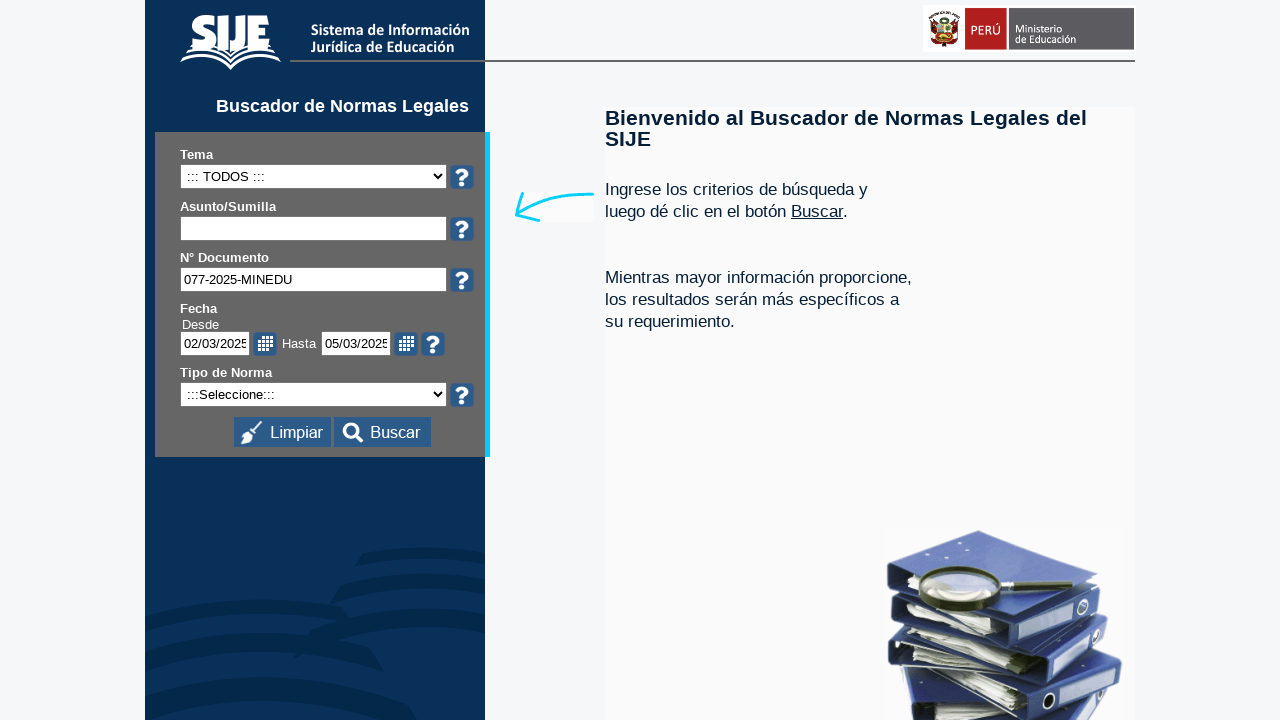

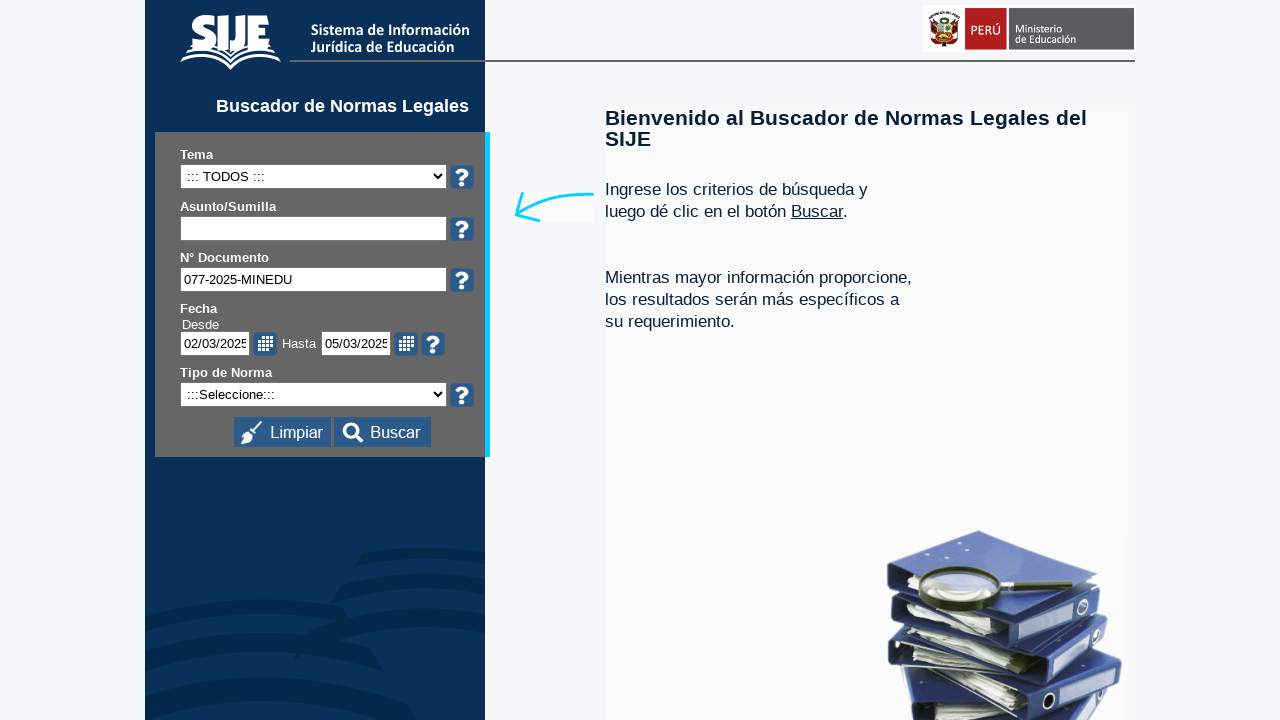